Tests table sorting by clicking the Due column header twice to sort in descending order

Starting URL: http://the-internet.herokuapp.com/tables

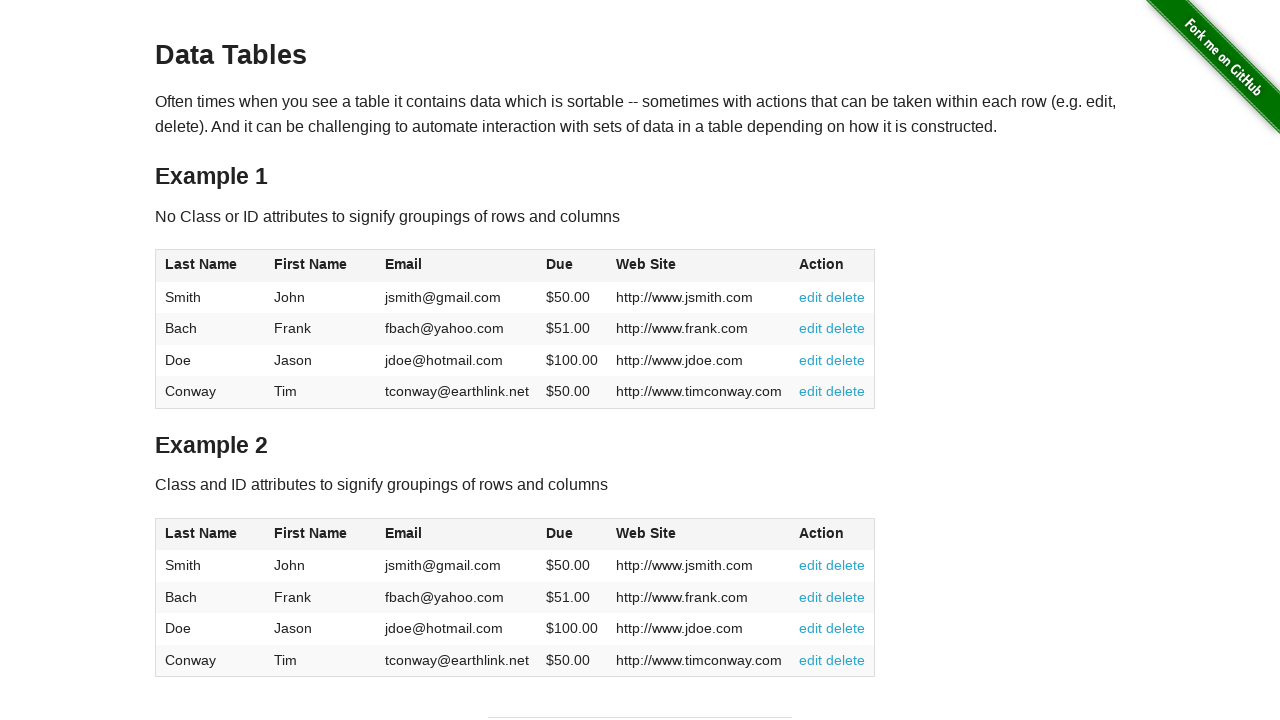

Clicked Due column header first time for ascending sort at (572, 266) on #table1 thead tr th:nth-of-type(4)
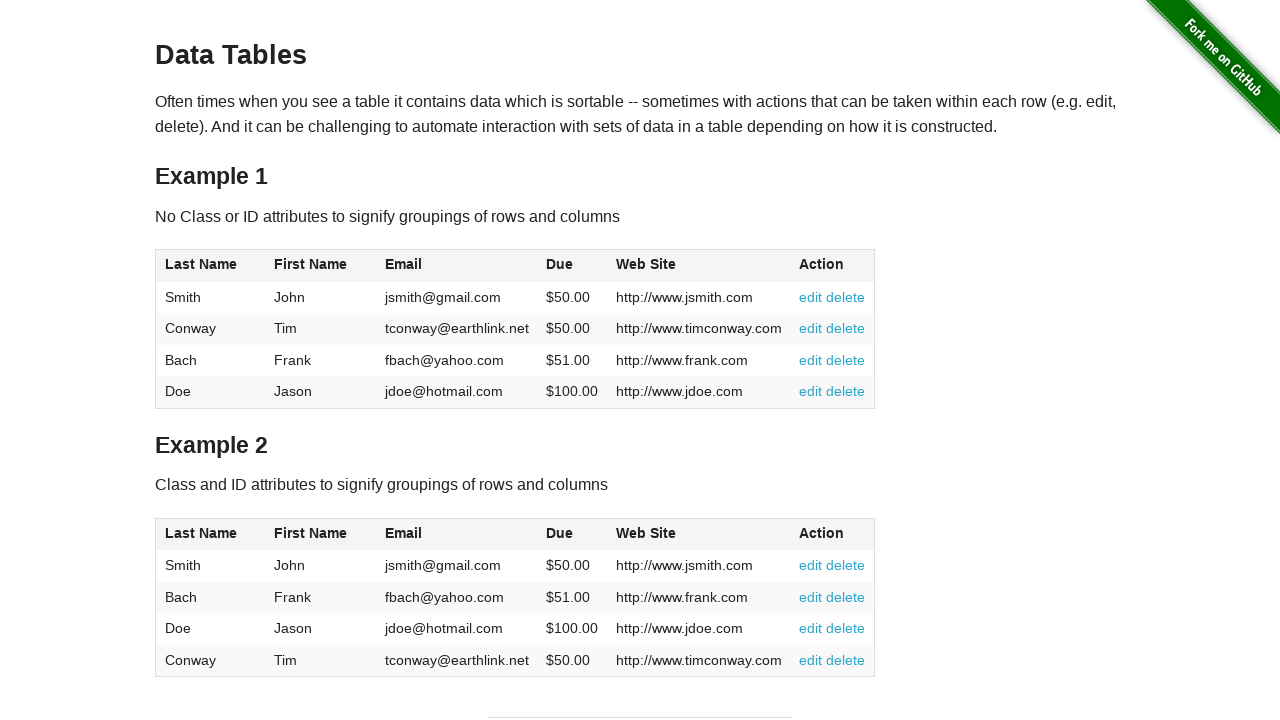

Clicked Due column header second time for descending sort at (572, 266) on #table1 thead tr th:nth-of-type(4)
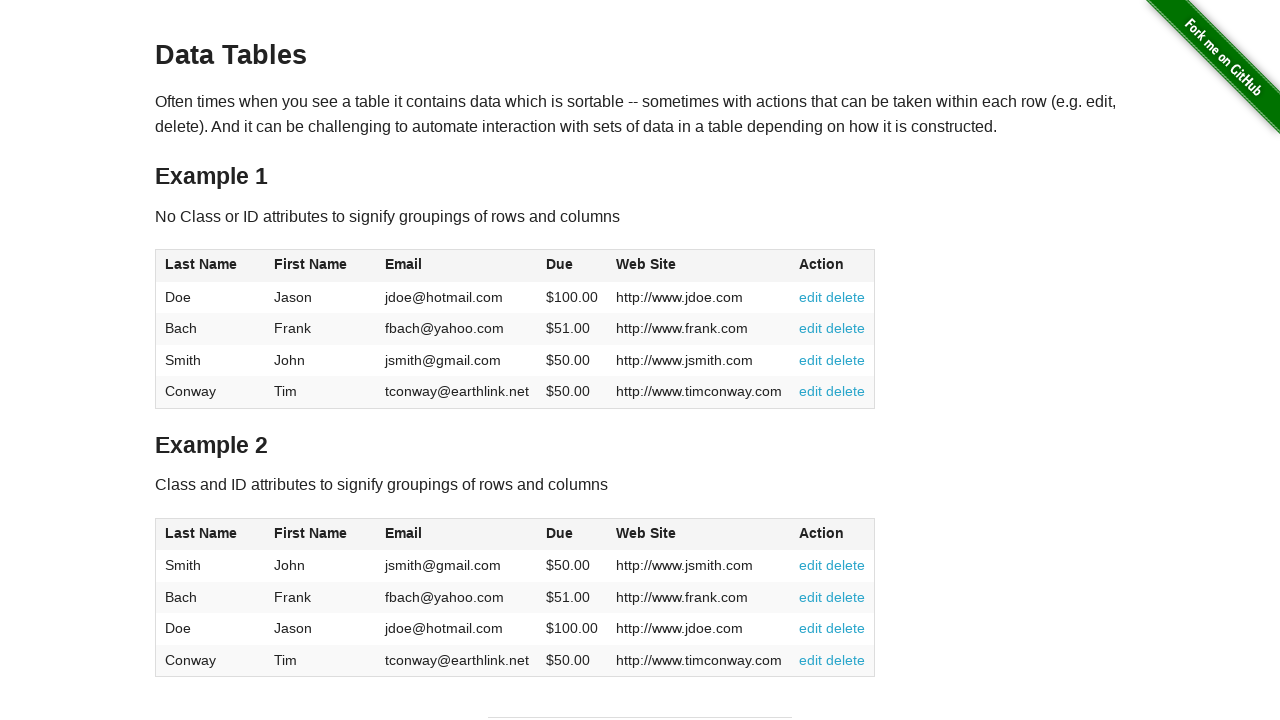

Table data loaded and Due column is visible
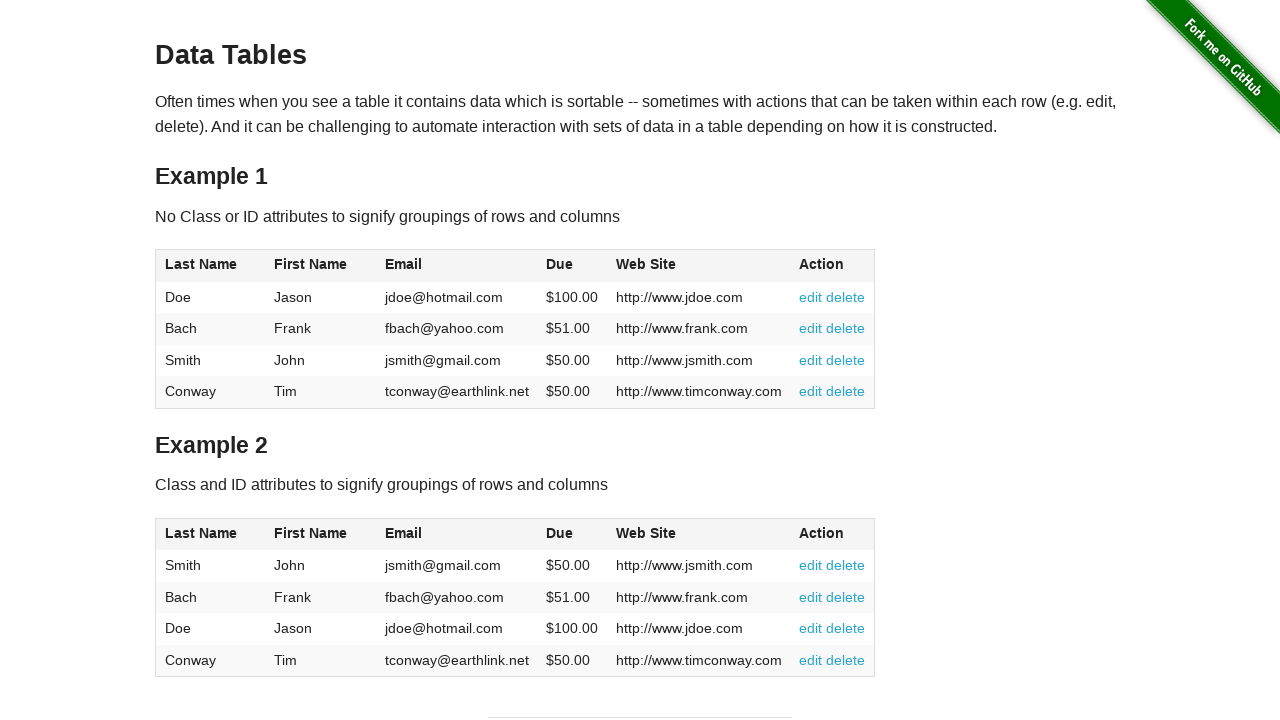

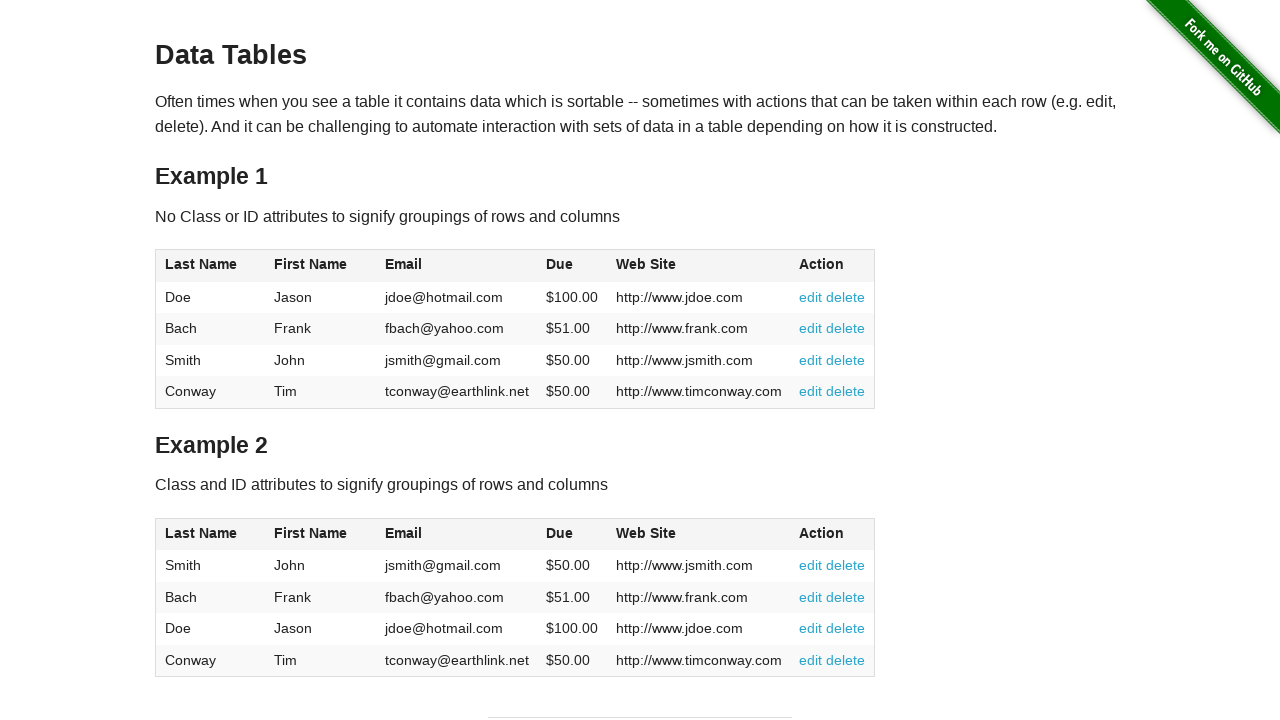